Verifies that the company branding logo is displayed on the OrangeHRM login page

Starting URL: https://opensource-demo.orangehrmlive.com/web/index.php/auth/login

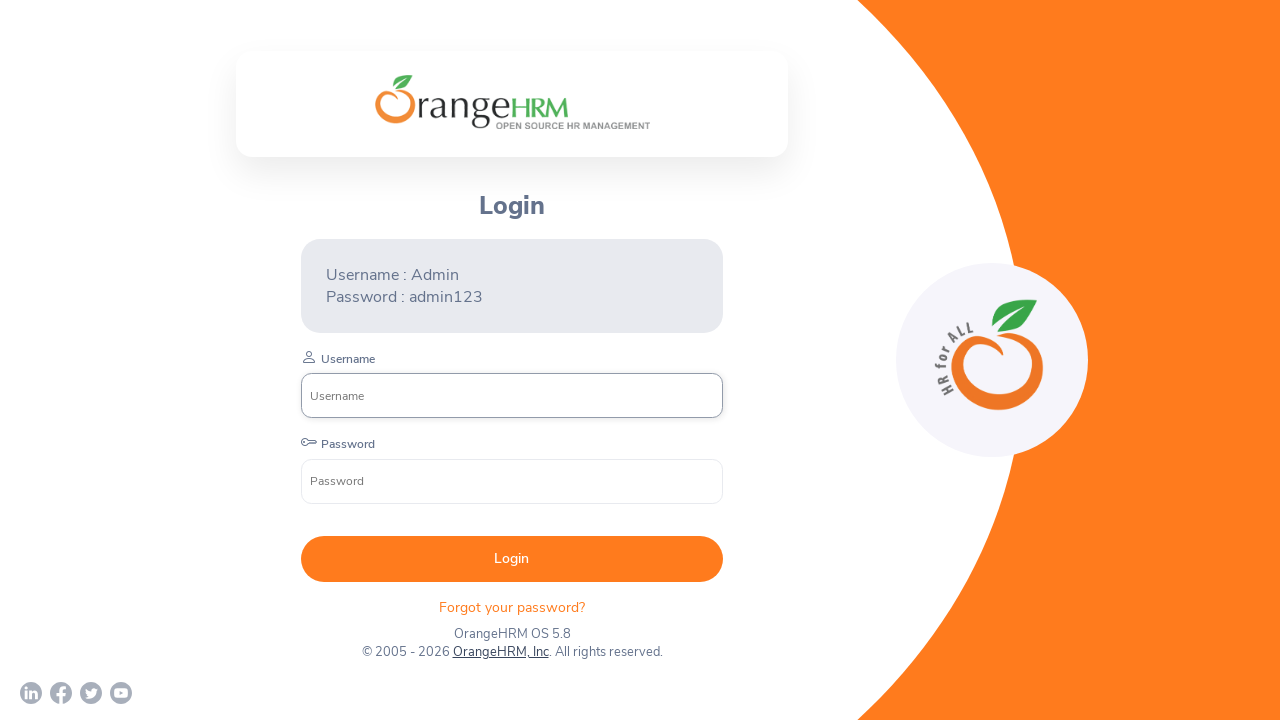

Waited for company branding logo to become visible
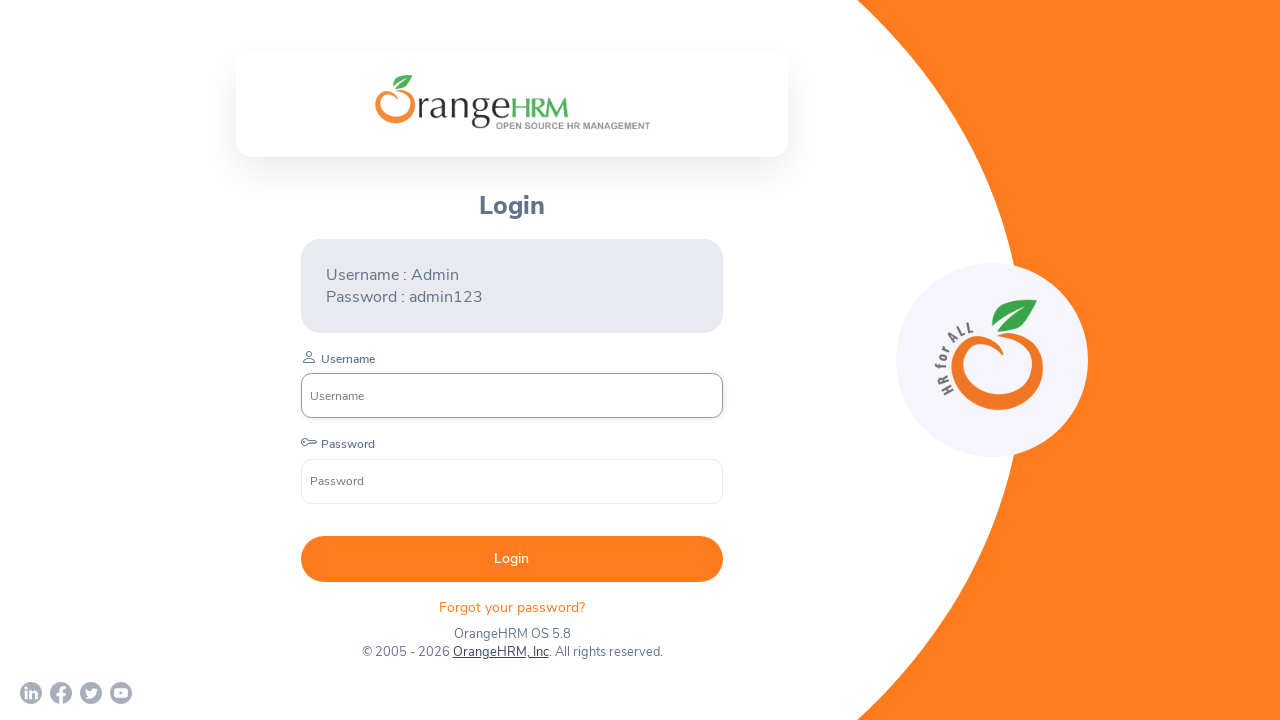

Verified company branding logo is visible on OrangeHRM login page
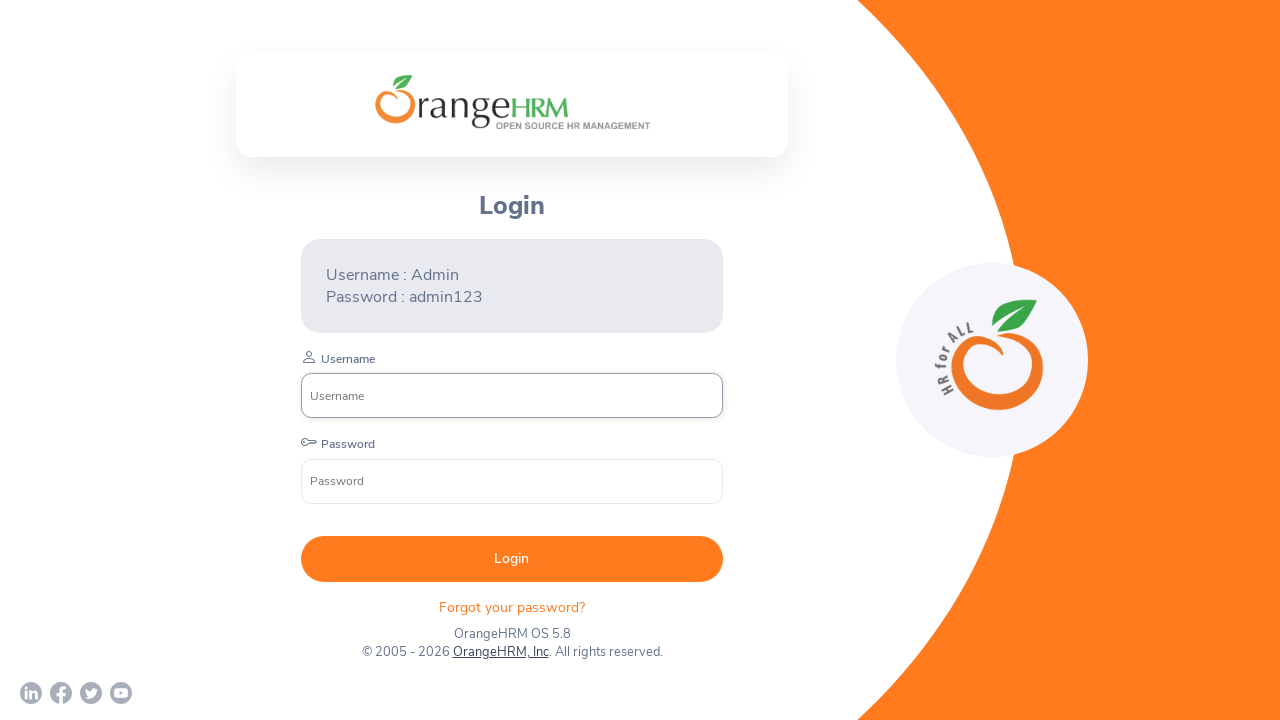

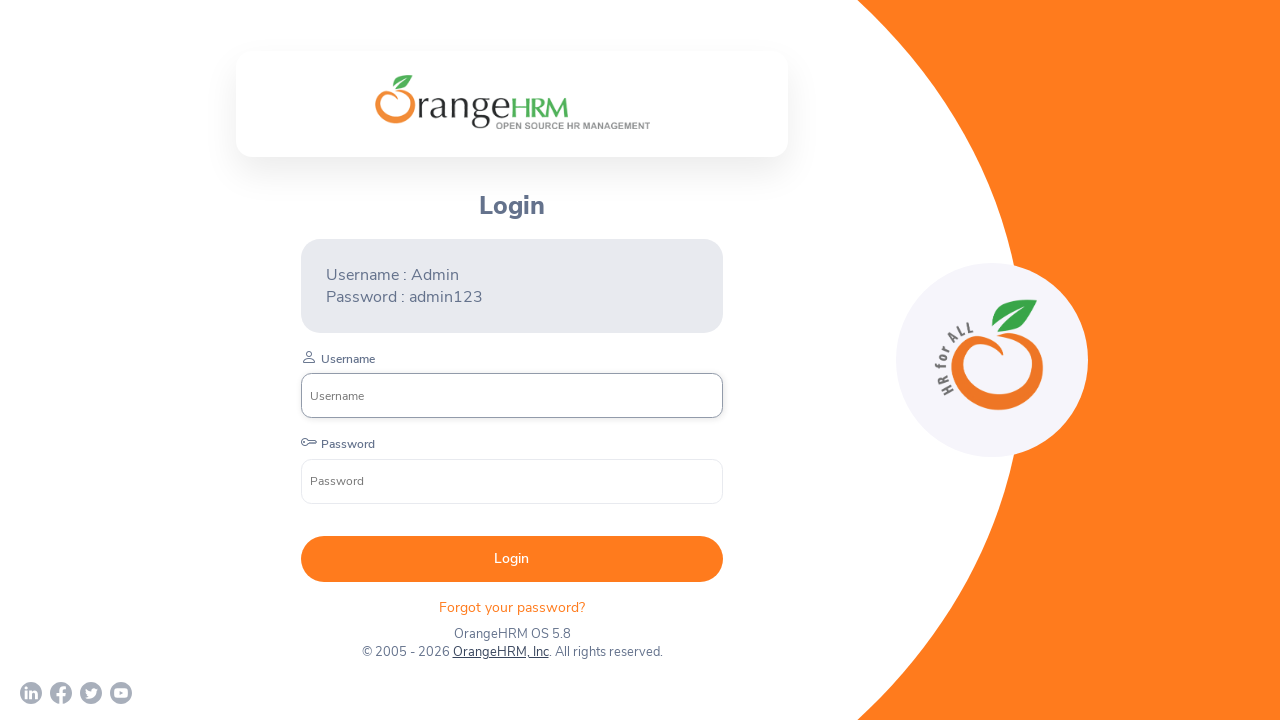